Tests AI chat functionality by navigating to DeepAI chat page, entering a message in the chatbox, and submitting it

Starting URL: https://deepai.org/chat

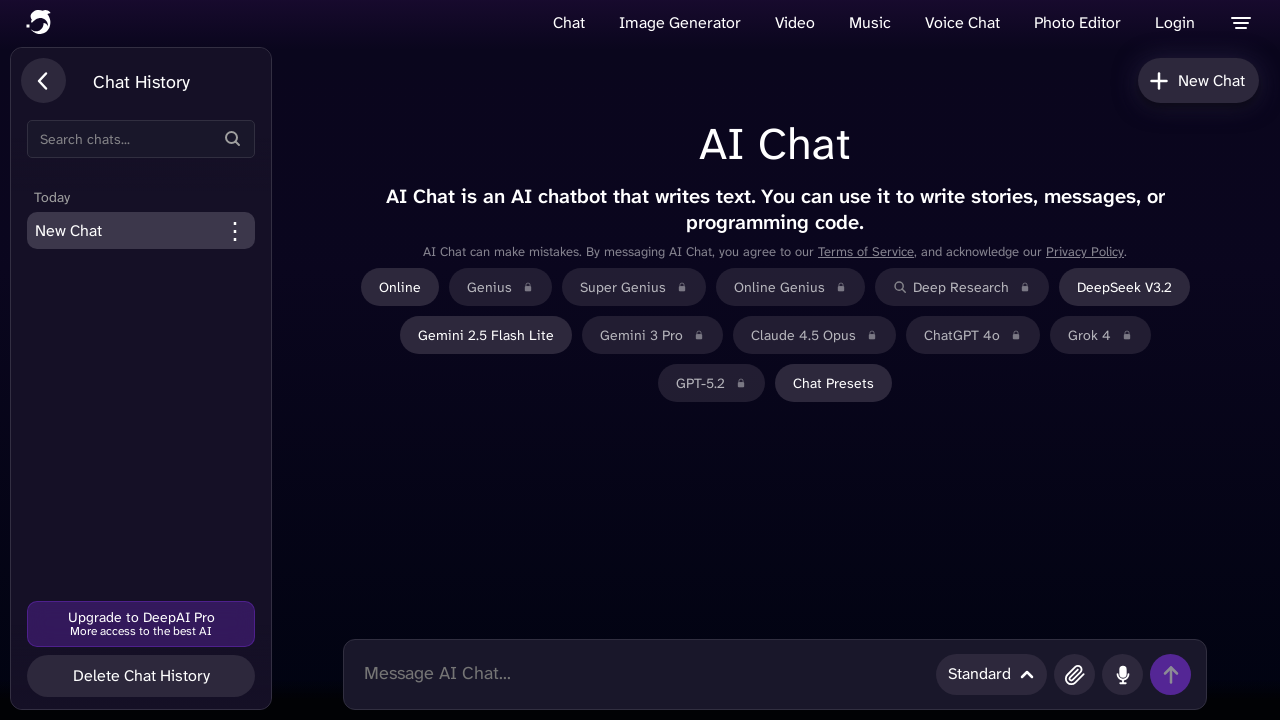

Waited for DeepAI chat page to load
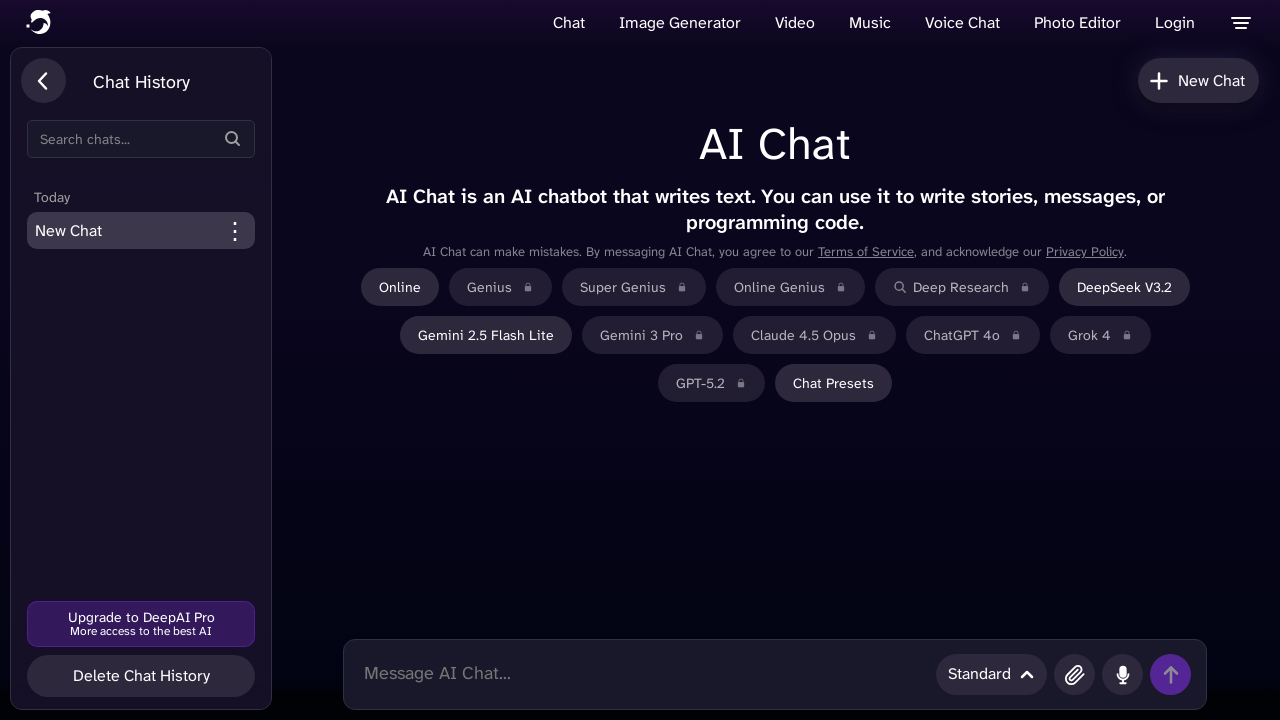

Entered test message in chatbox on .chatbox
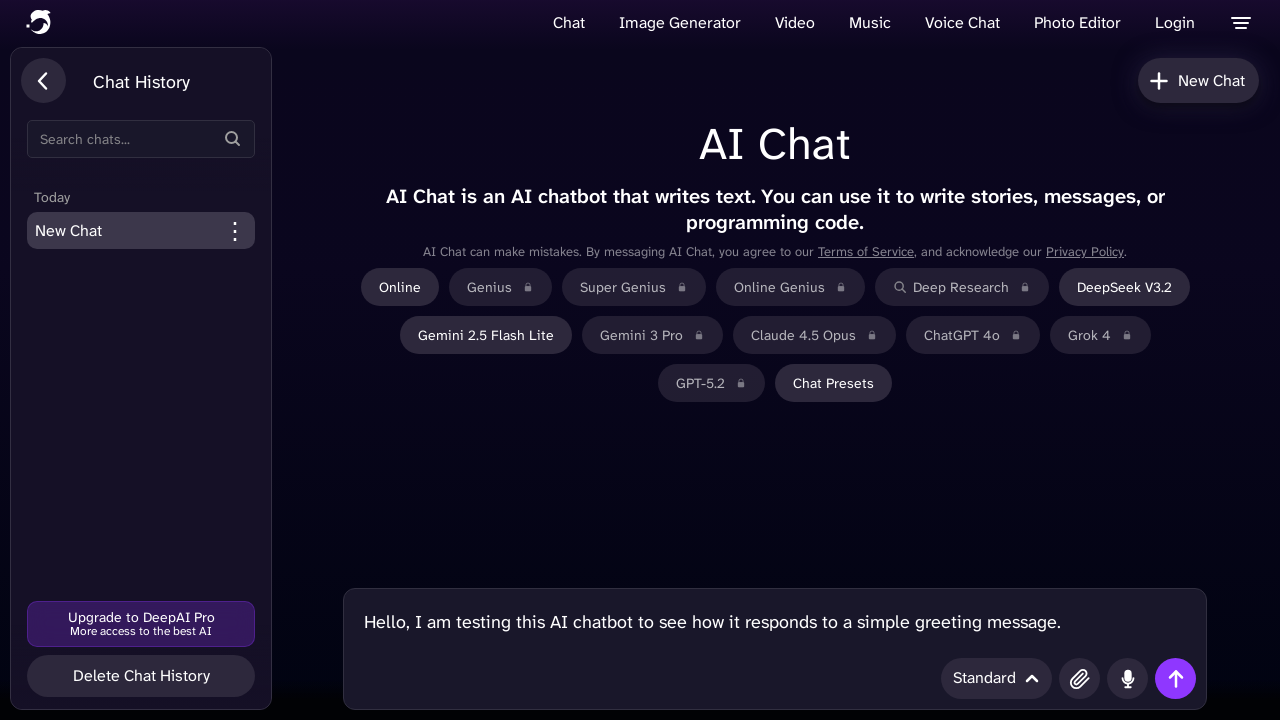

Waited before submitting message
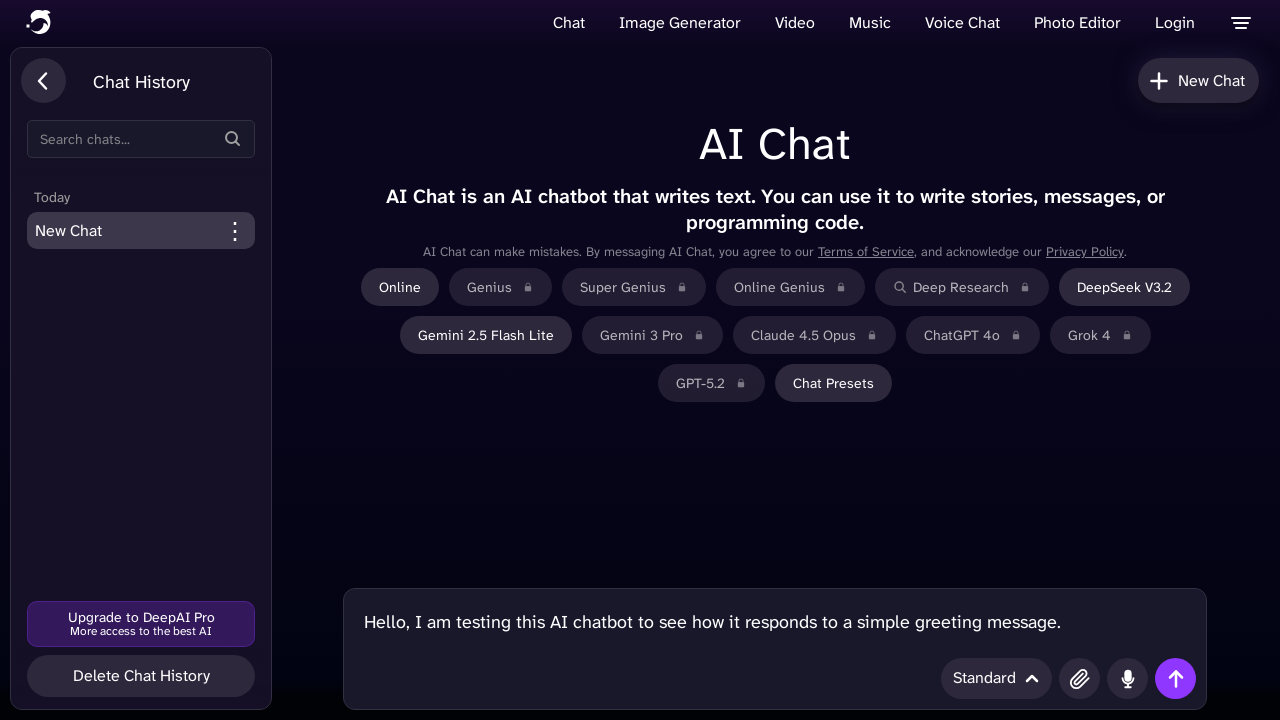

Clicked submit button to send message to AI chatbot at (1176, 678) on #chatSubmitButton
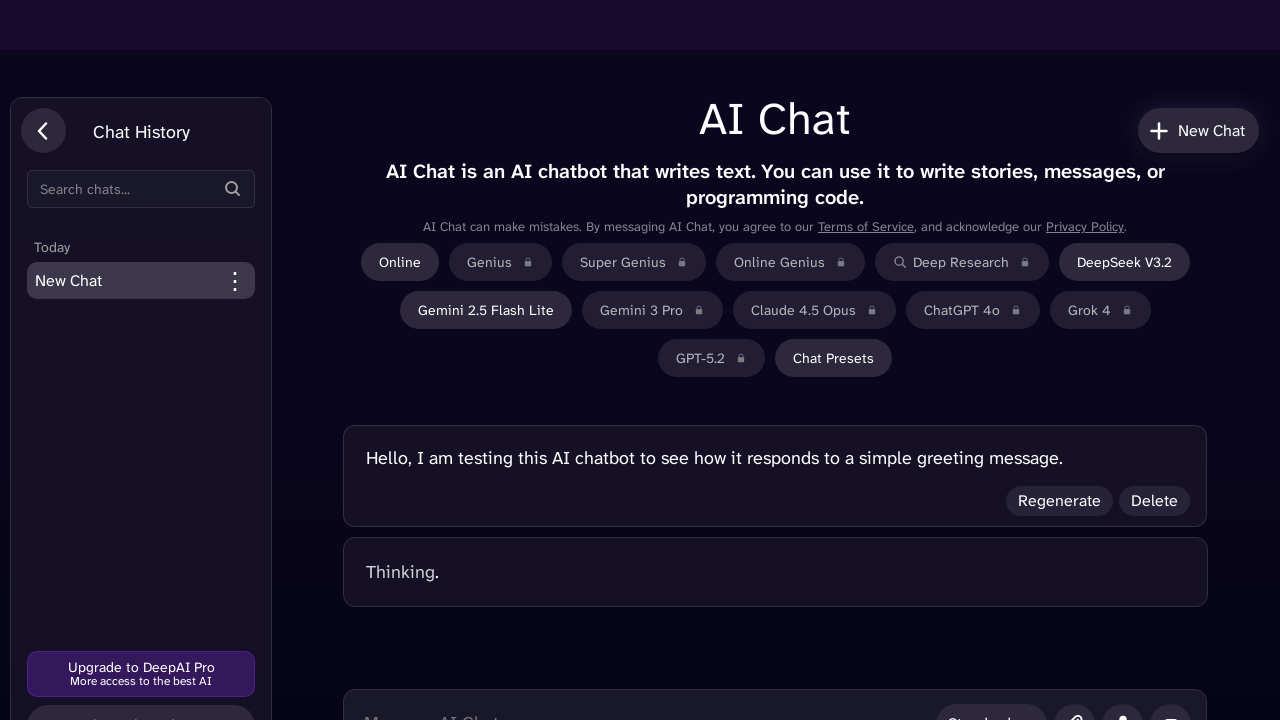

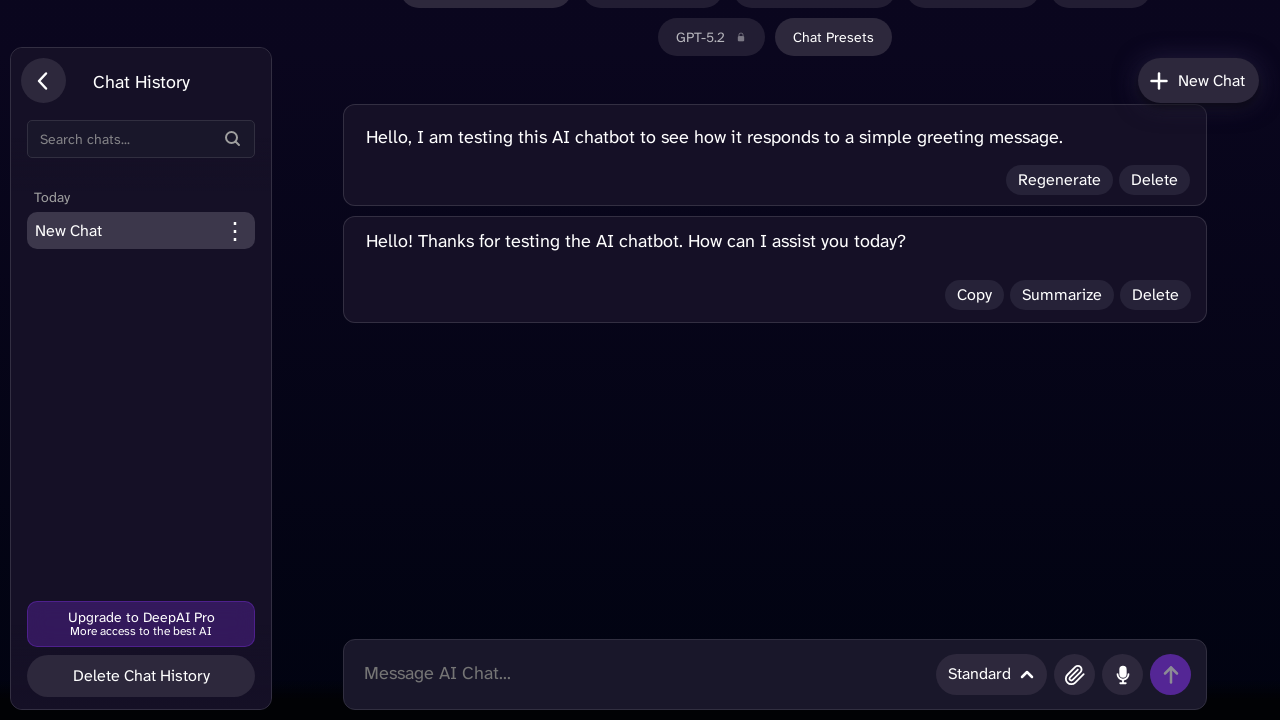